Tests dropdown selection functionality by selecting specific options from two different dropdown menus on a practice page - selects "QTP9" from the first dropdown and "Energy14" from the second dropdown.

Starting URL: https://grotechminds.com/dropdown/

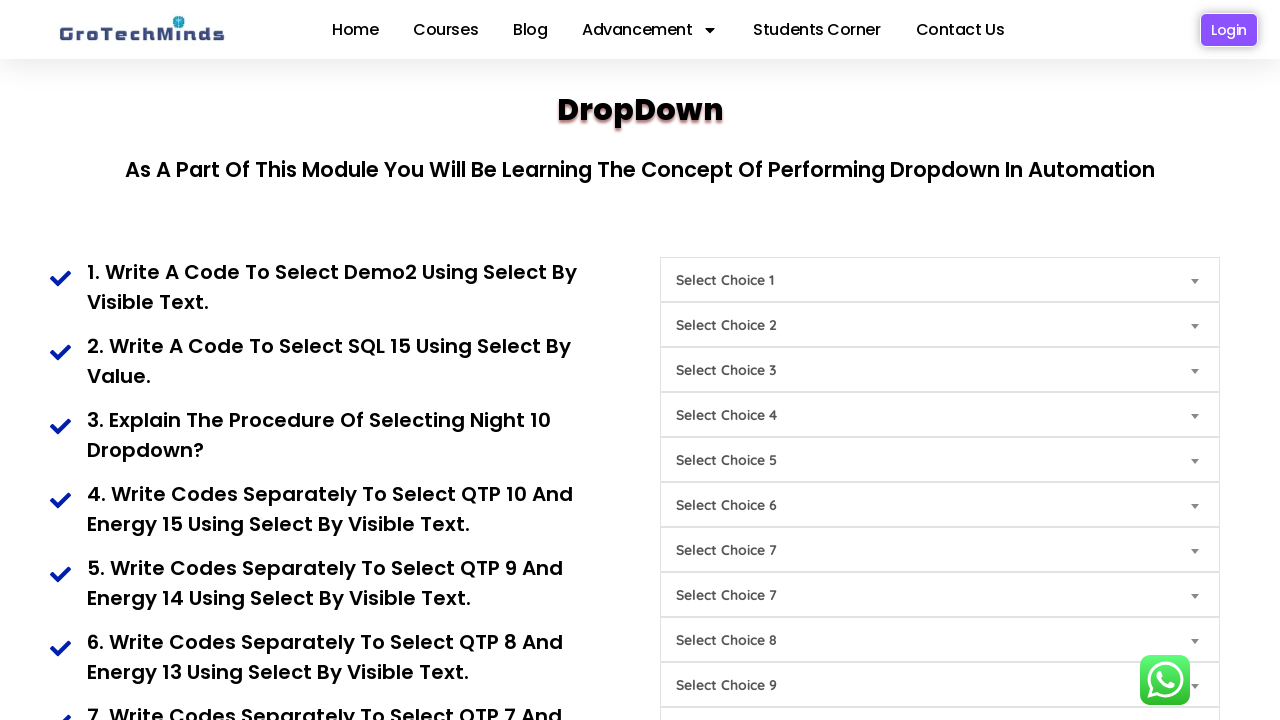

Selected 'QTP9' from the first dropdown menu (Choice8) on select[name='Choice8']
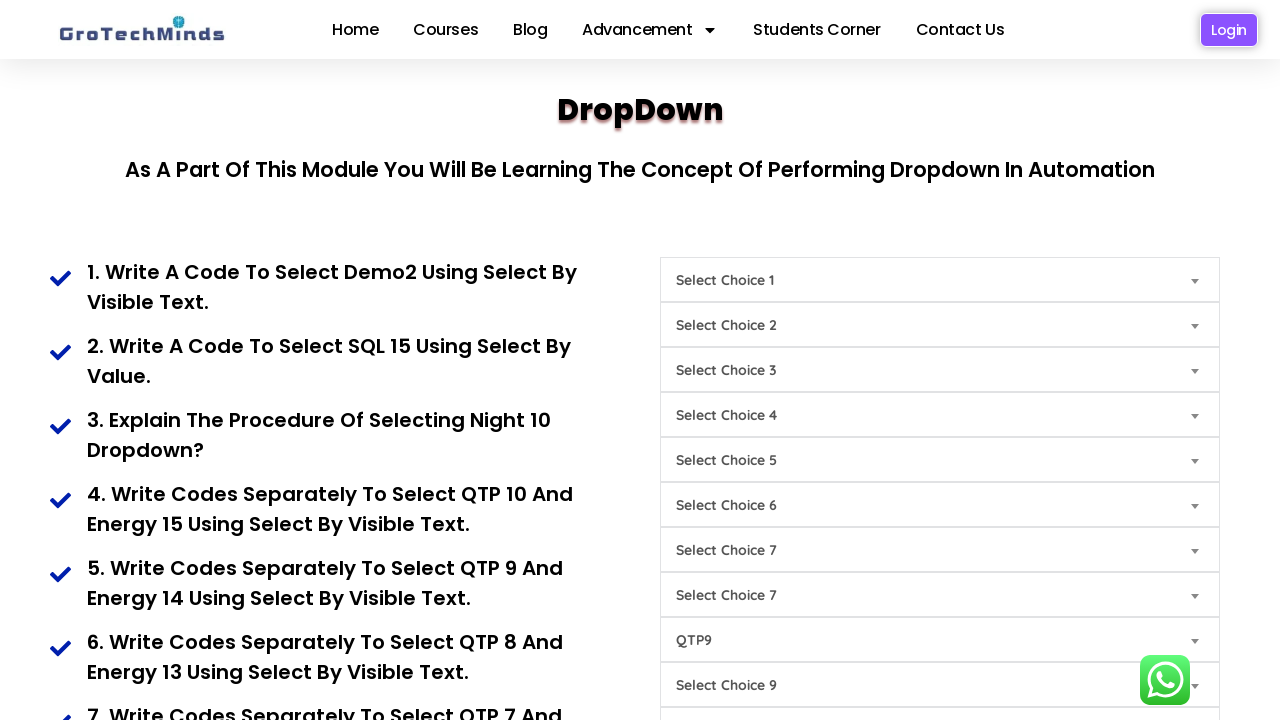

Selected 'Energy14' from the second dropdown menu (Choice4) on select[name='Choice4']
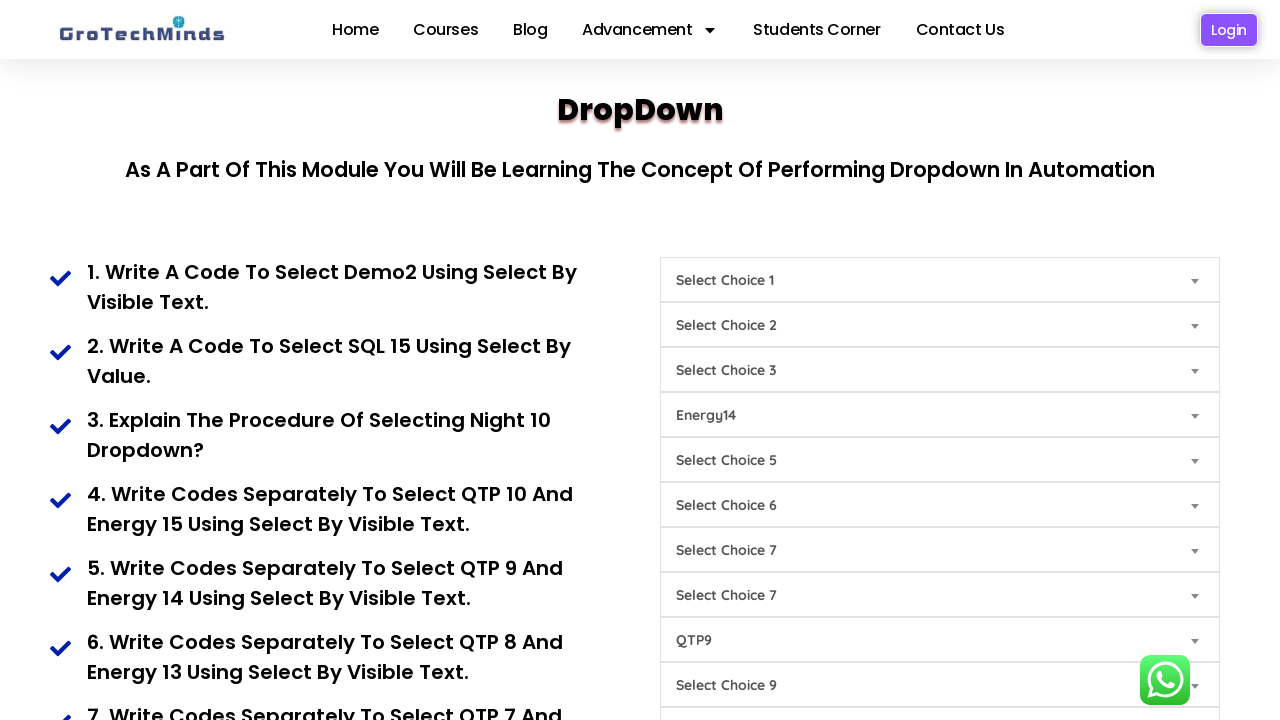

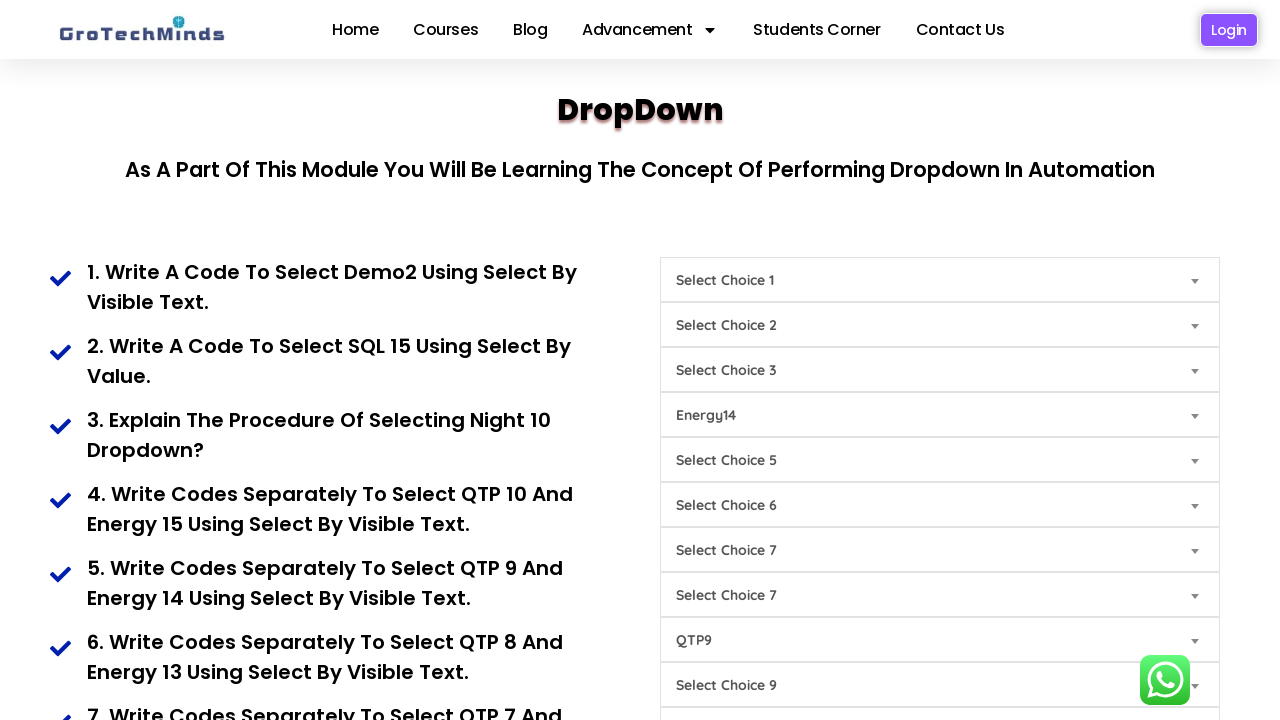